Tests that a todo item is removed when edited to an empty string

Starting URL: https://demo.playwright.dev/todomvc

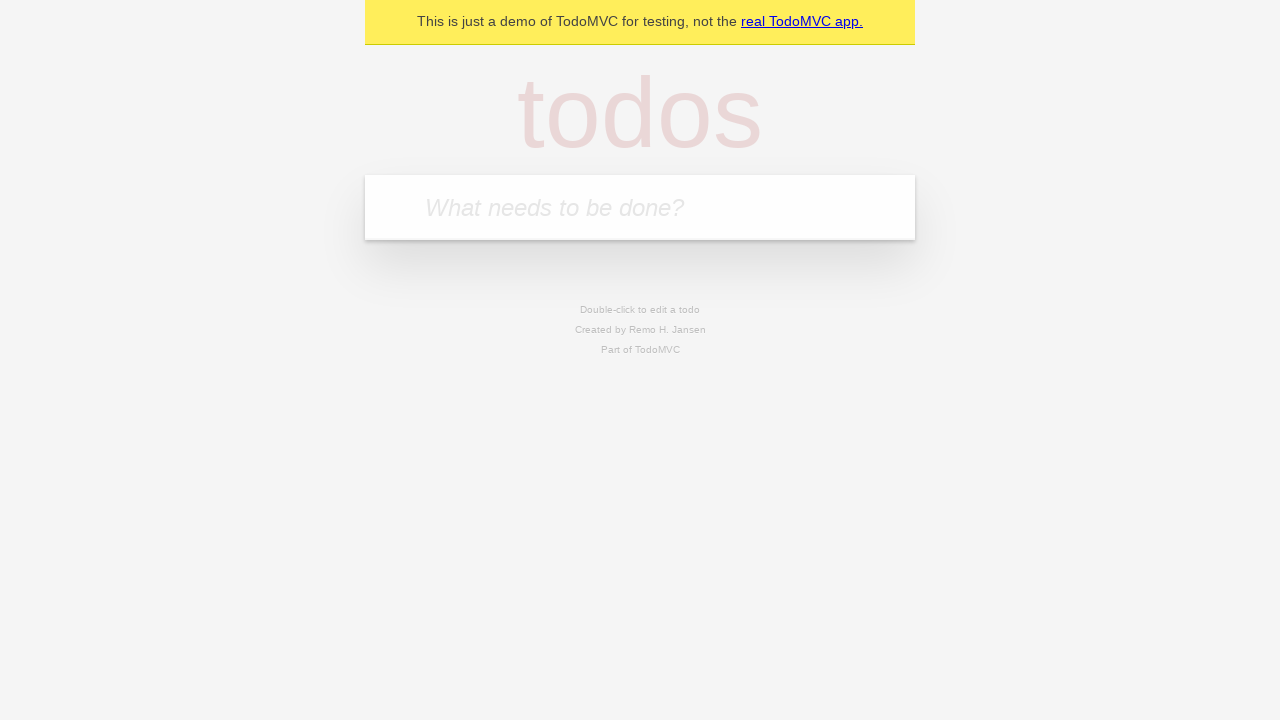

Filled todo input with 'buy some cheese' on internal:attr=[placeholder="What needs to be done?"i]
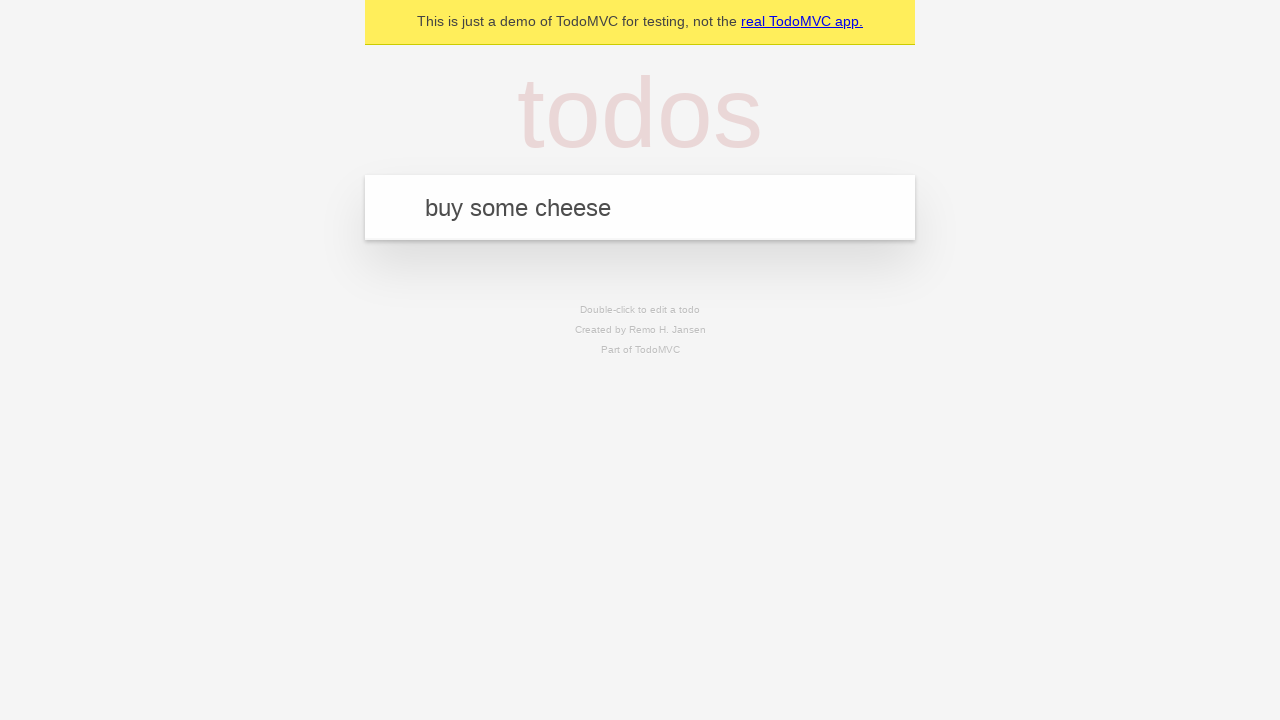

Pressed Enter to create first todo on internal:attr=[placeholder="What needs to be done?"i]
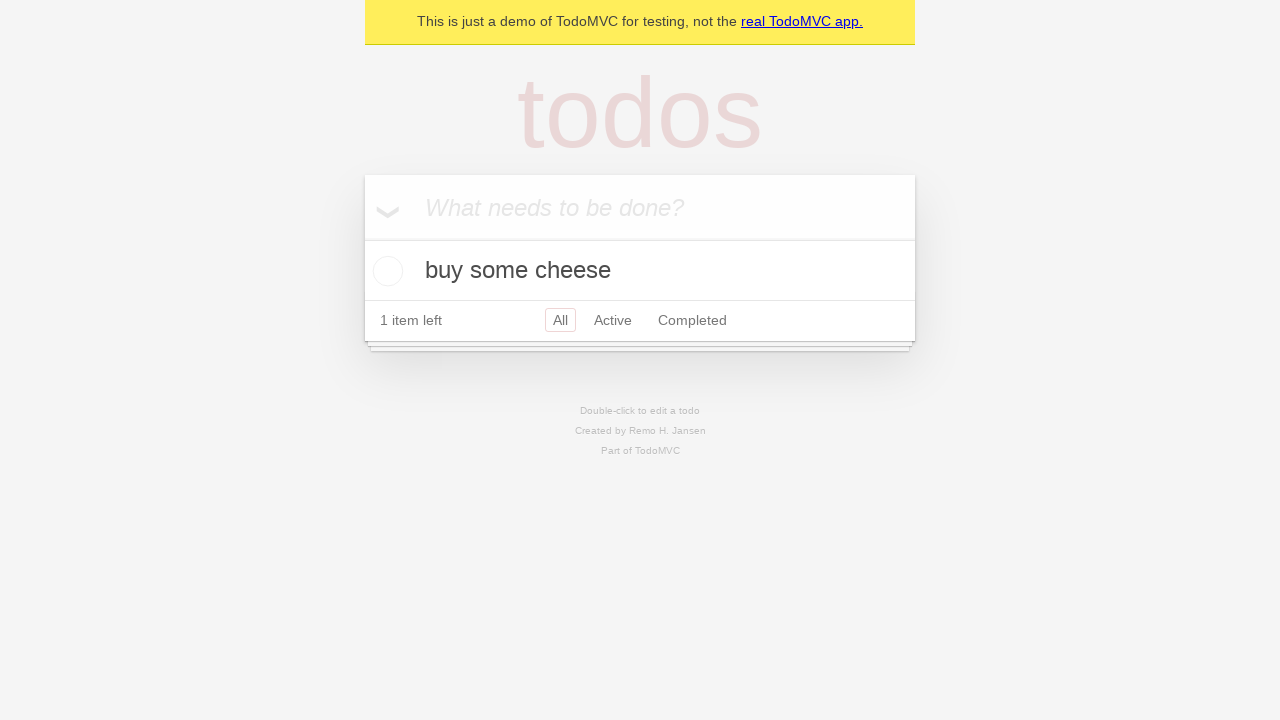

Filled todo input with 'feed the cat' on internal:attr=[placeholder="What needs to be done?"i]
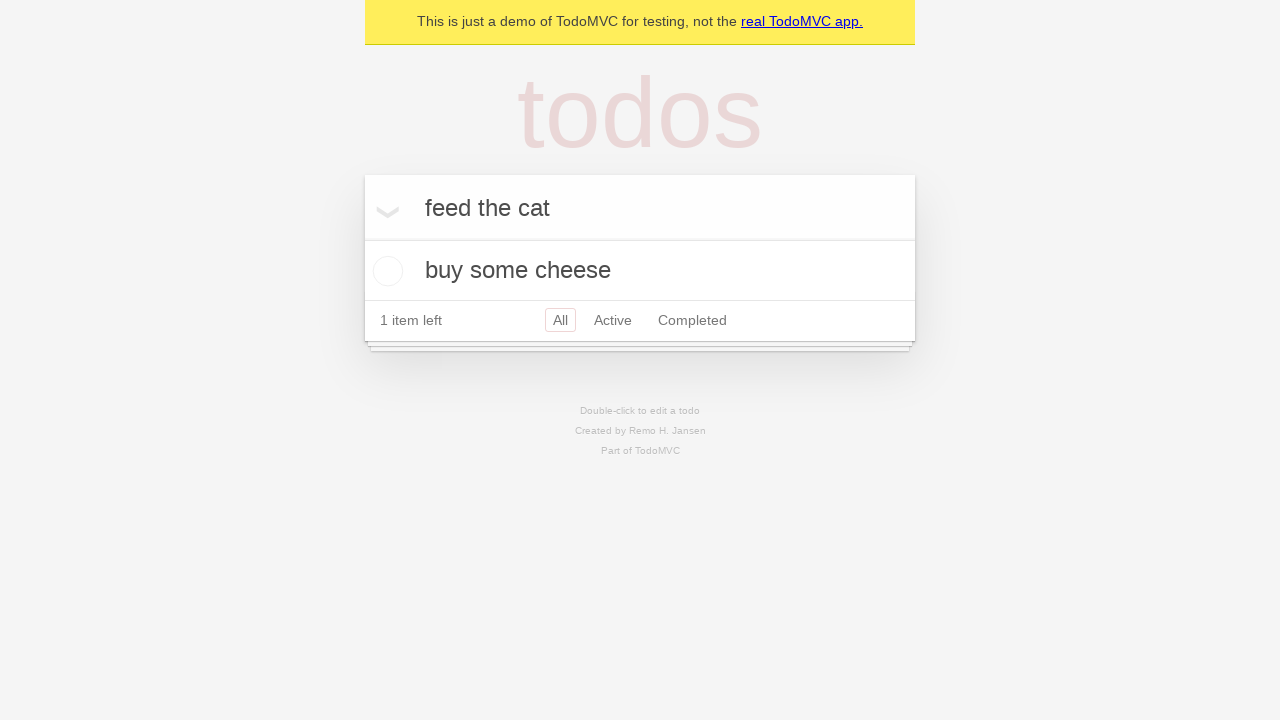

Pressed Enter to create second todo on internal:attr=[placeholder="What needs to be done?"i]
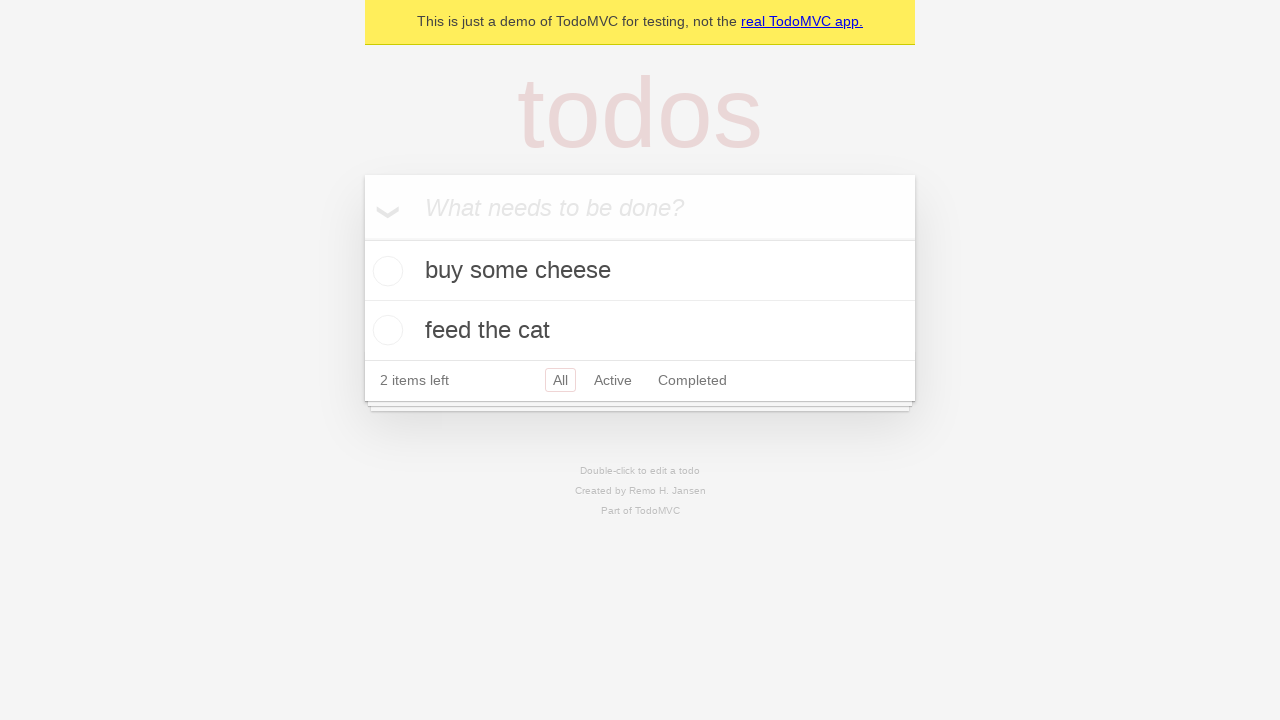

Filled todo input with 'book a doctors appointment' on internal:attr=[placeholder="What needs to be done?"i]
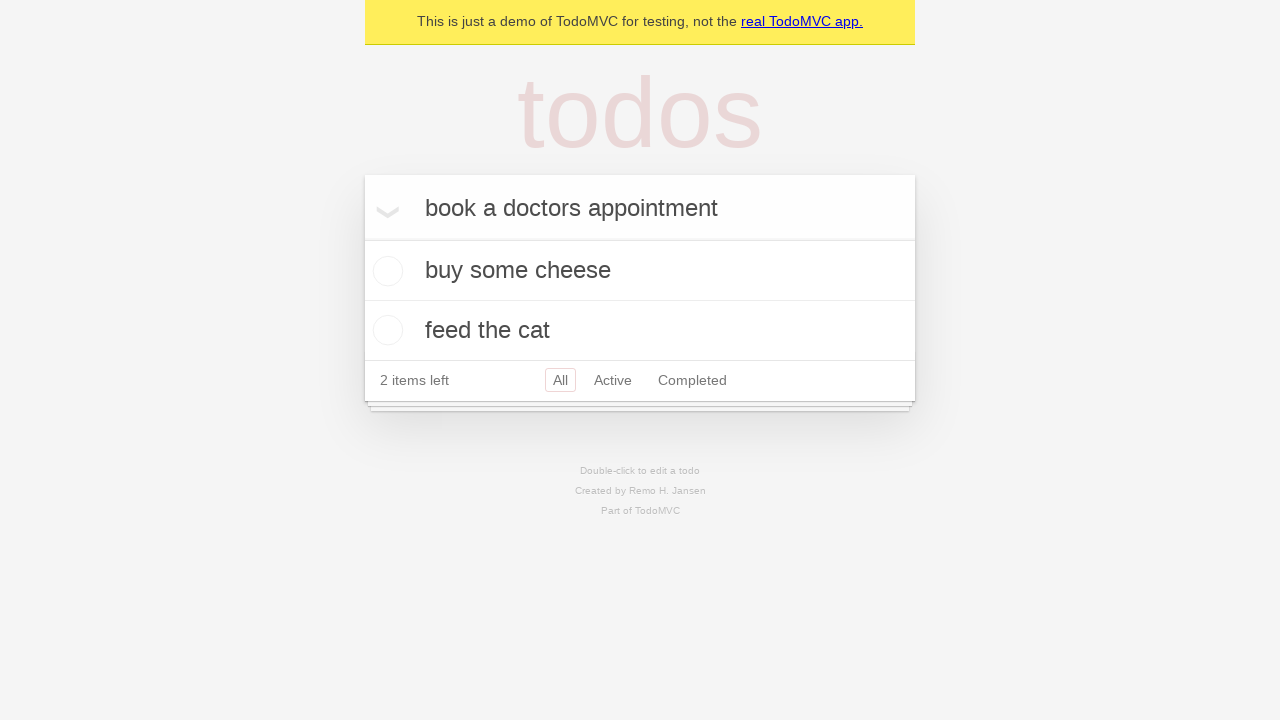

Pressed Enter to create third todo on internal:attr=[placeholder="What needs to be done?"i]
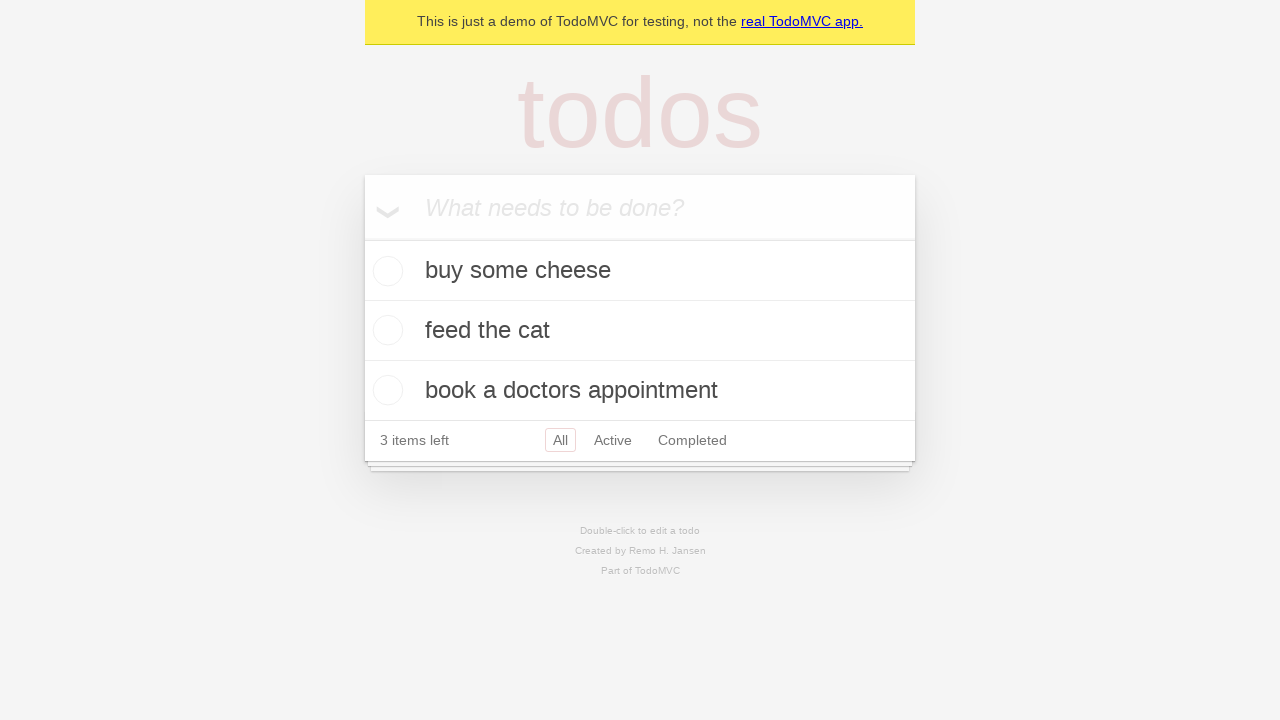

Waited for all three todo items to be created
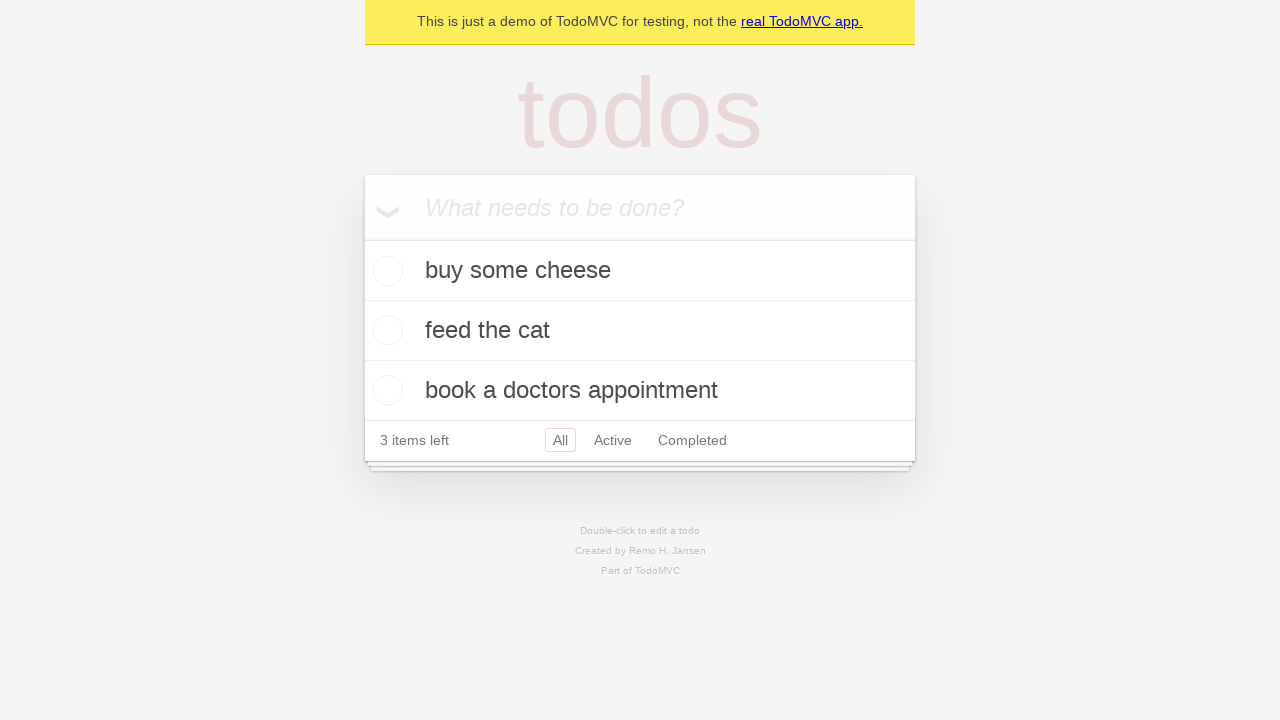

Double-clicked second todo item to enter edit mode at (640, 331) on internal:testid=[data-testid="todo-item"s] >> nth=1
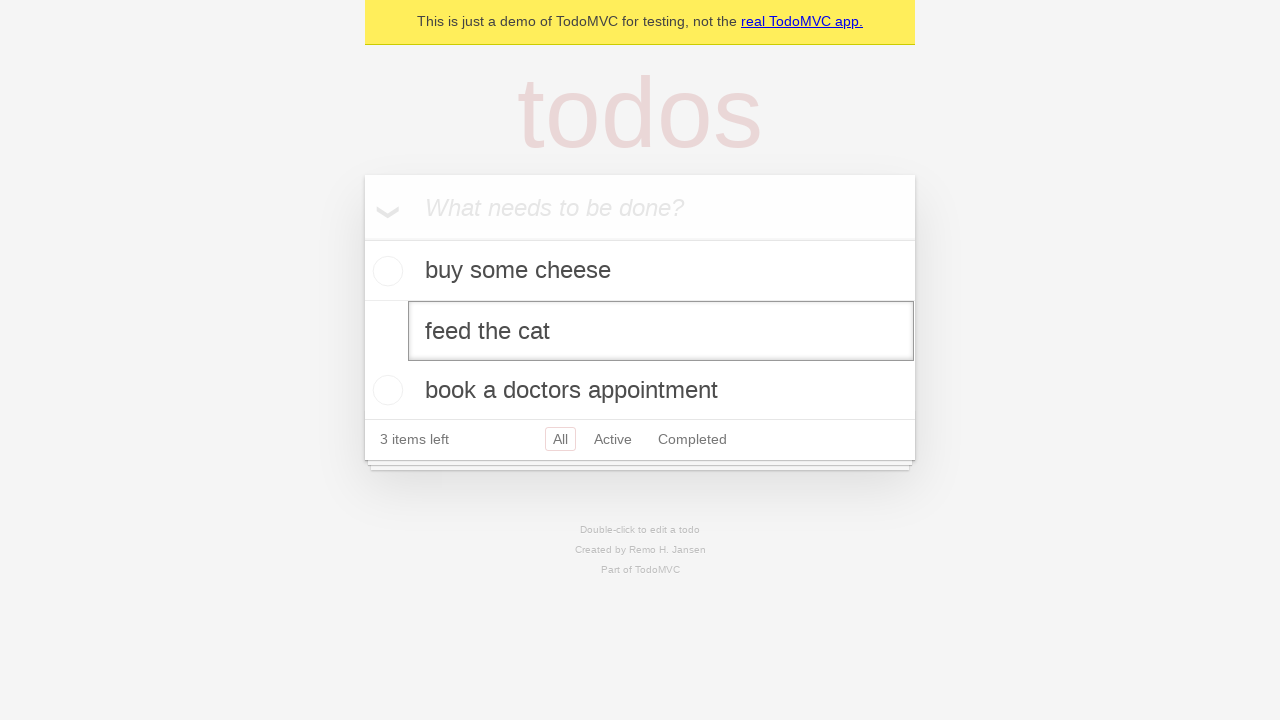

Cleared the text in the edit field on internal:testid=[data-testid="todo-item"s] >> nth=1 >> internal:role=textbox[nam
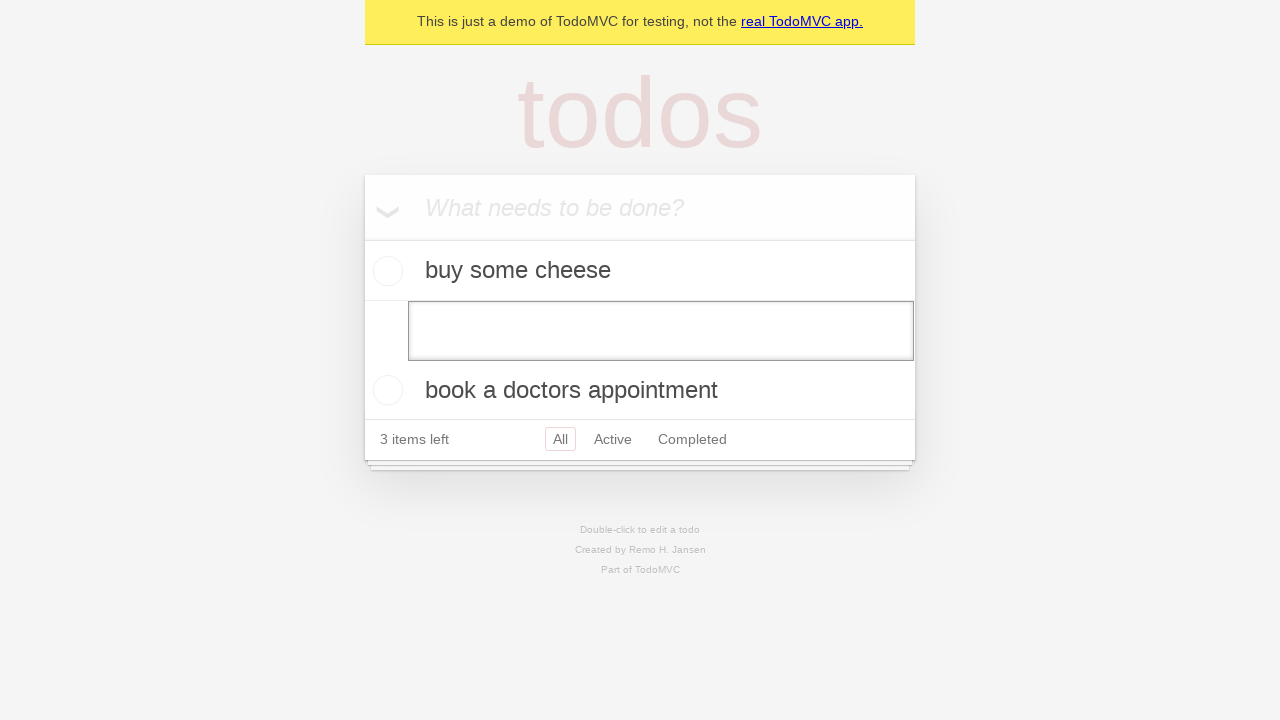

Pressed Enter to confirm empty text, removing the todo item on internal:testid=[data-testid="todo-item"s] >> nth=1 >> internal:role=textbox[nam
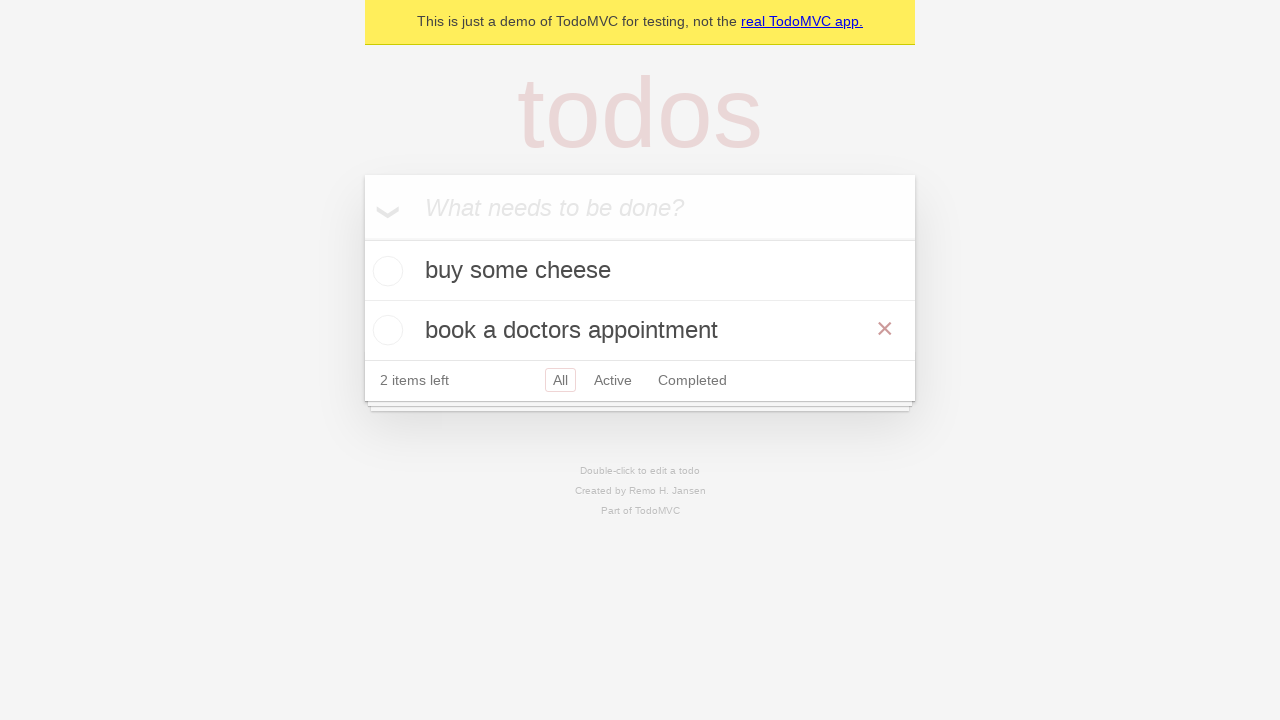

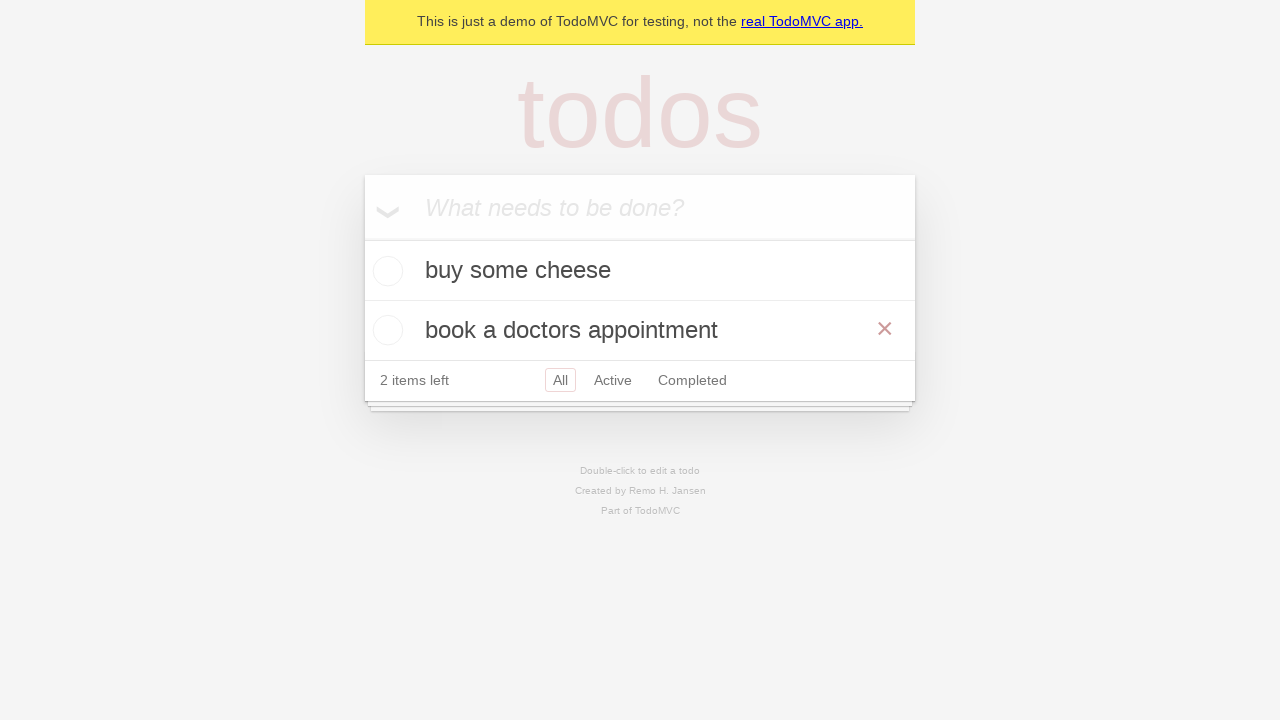